Tests dropdown selection functionality by reading two numbers from the page, calculating their sum, selecting the sum value from a dropdown menu, and submitting the form.

Starting URL: http://suninjuly.github.io/selects1.html

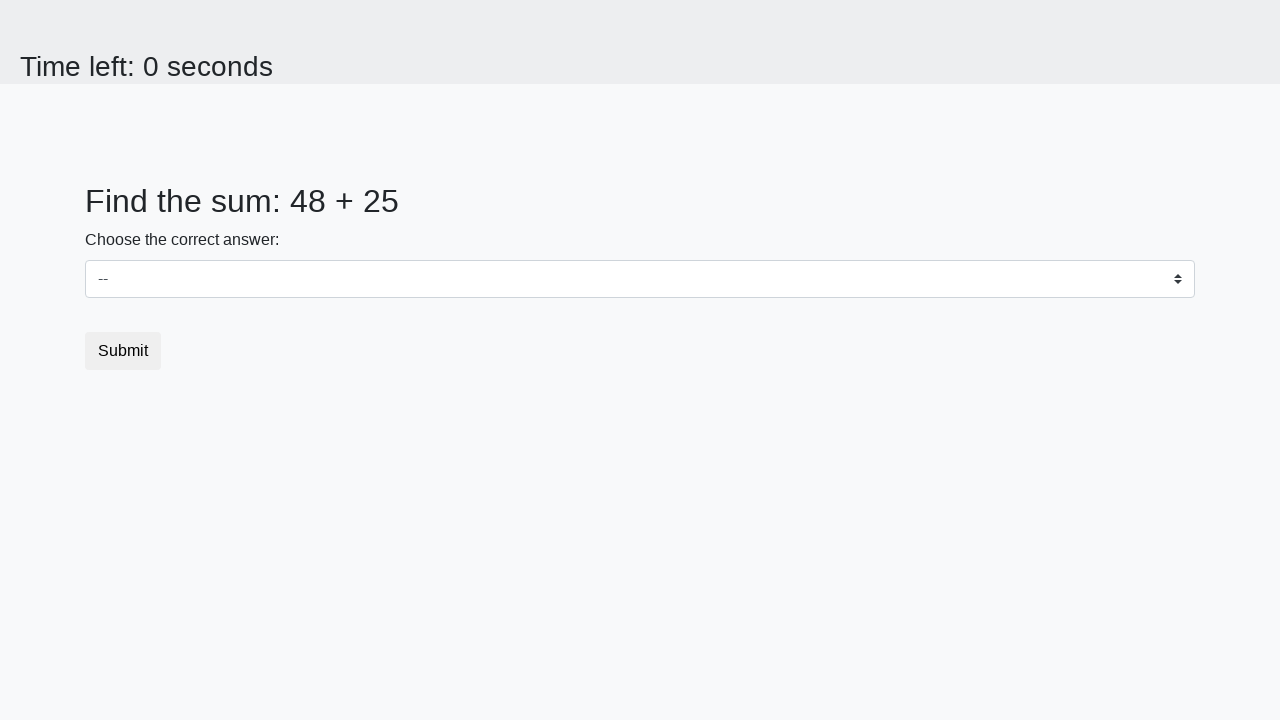

Read first number from the page
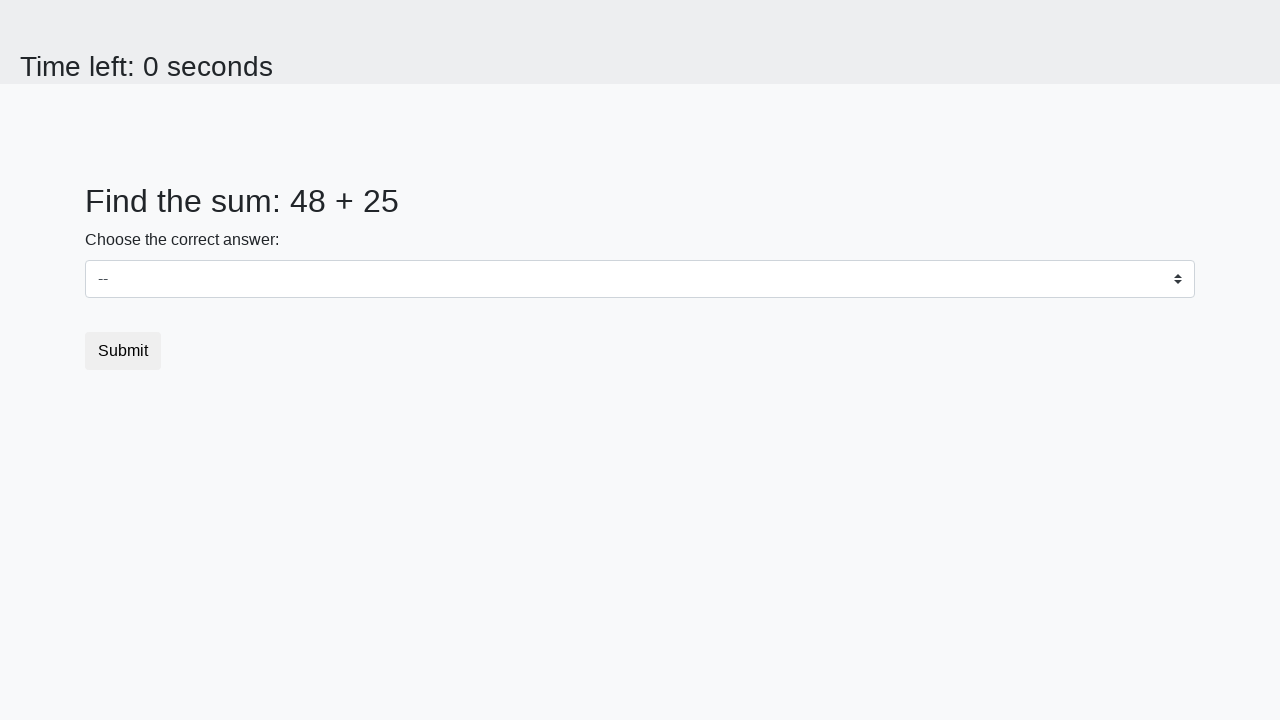

Read second number from the page
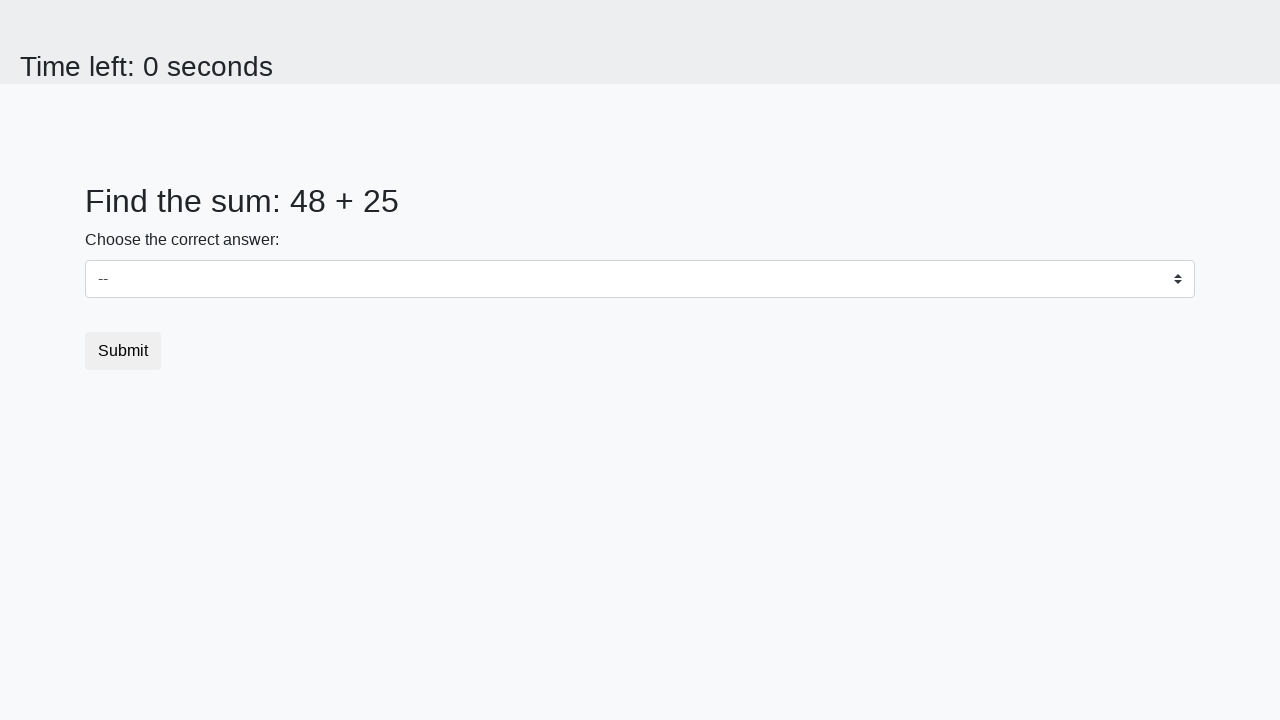

Calculated sum of numbers: 48 + 25 = 73
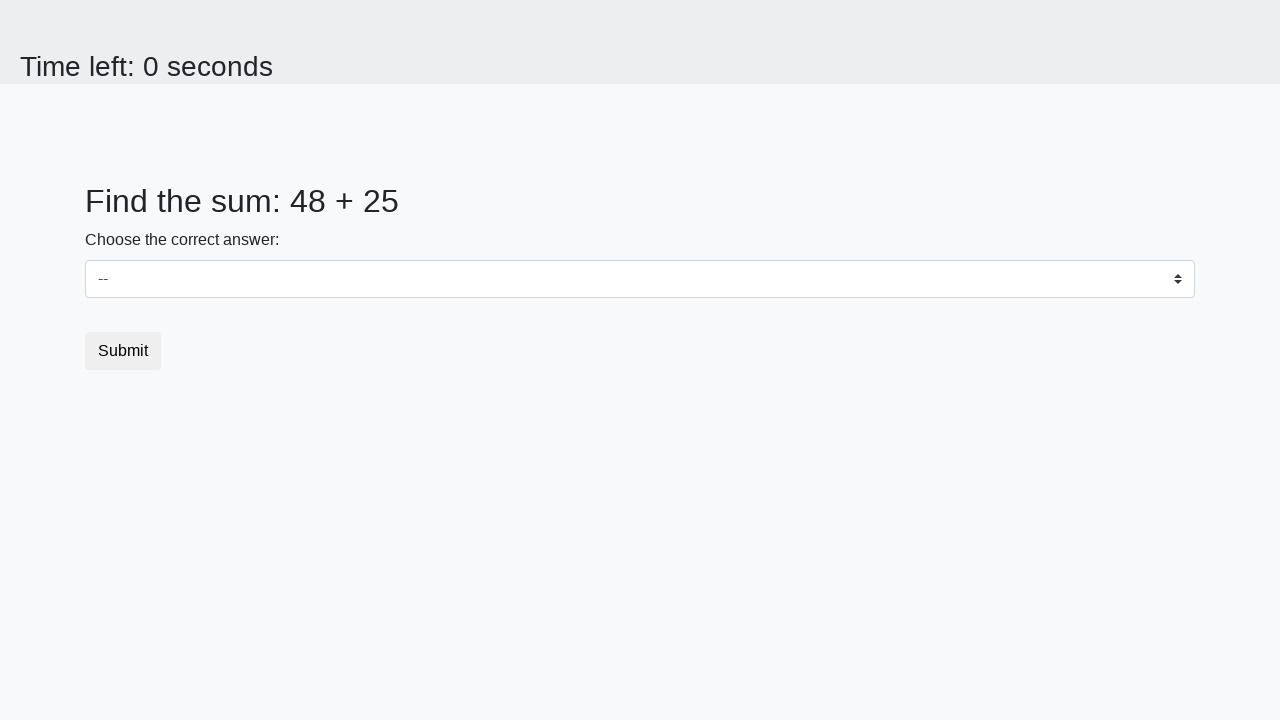

Selected value 73 from dropdown menu on #dropdown
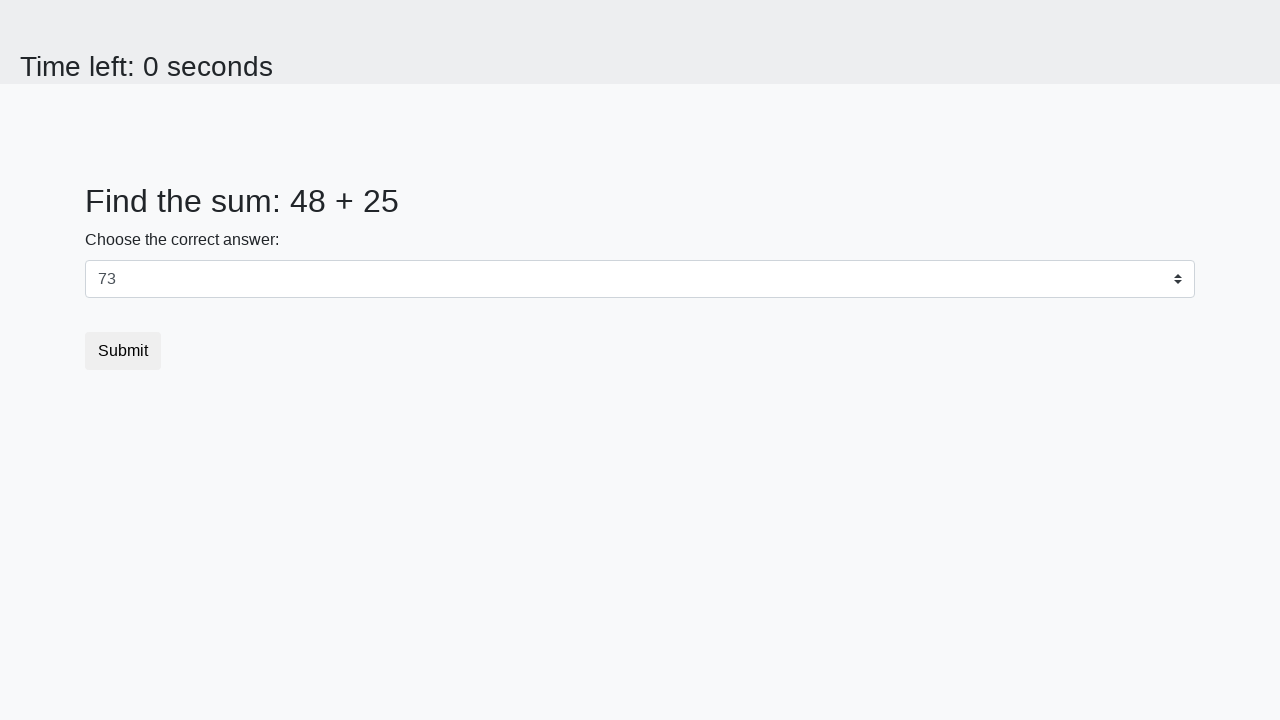

Clicked submit button to submit the form at (123, 351) on .btn
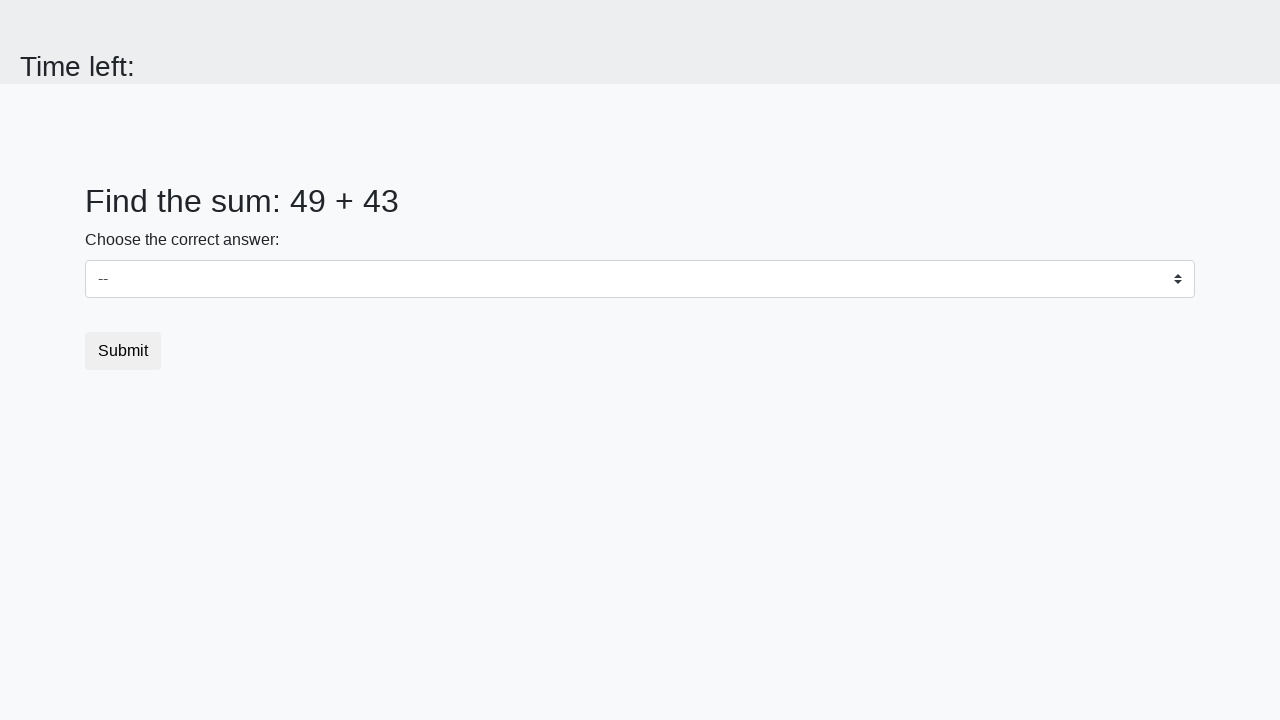

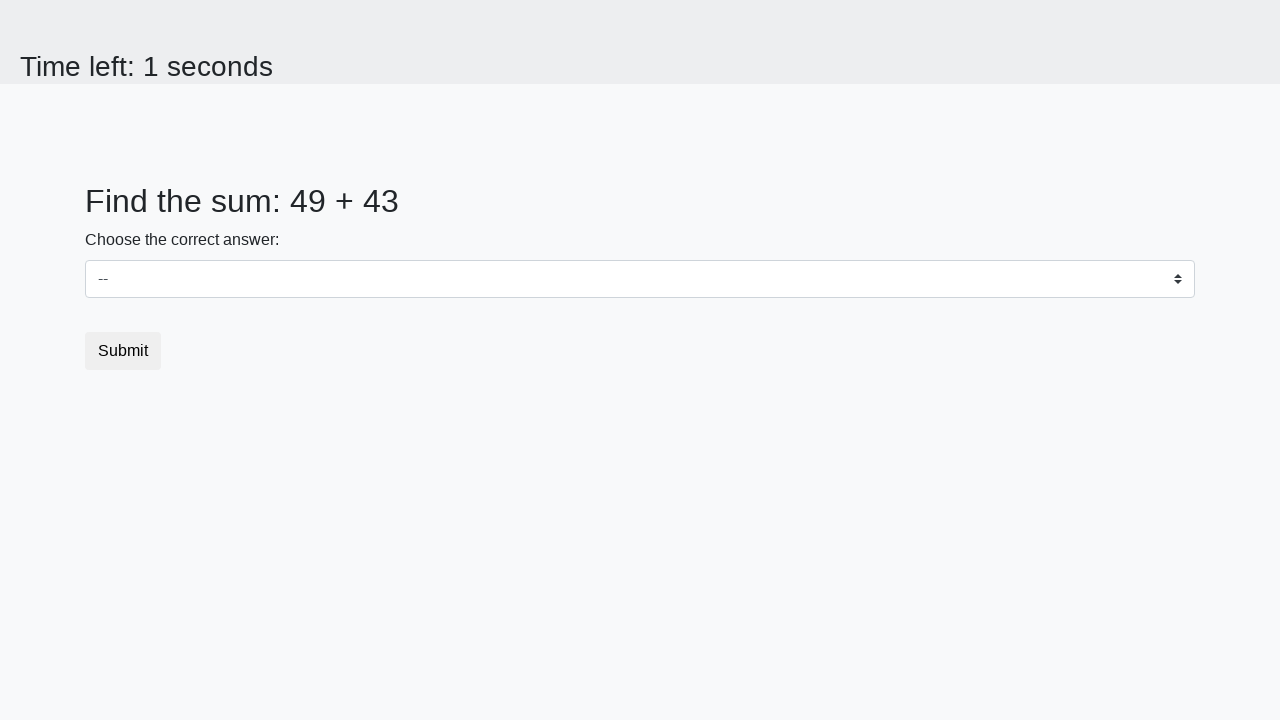